Tests a registration form by filling in first name, last name, and email fields, then submitting the form and verifying successful registration message

Starting URL: http://suninjuly.github.io/registration1.html

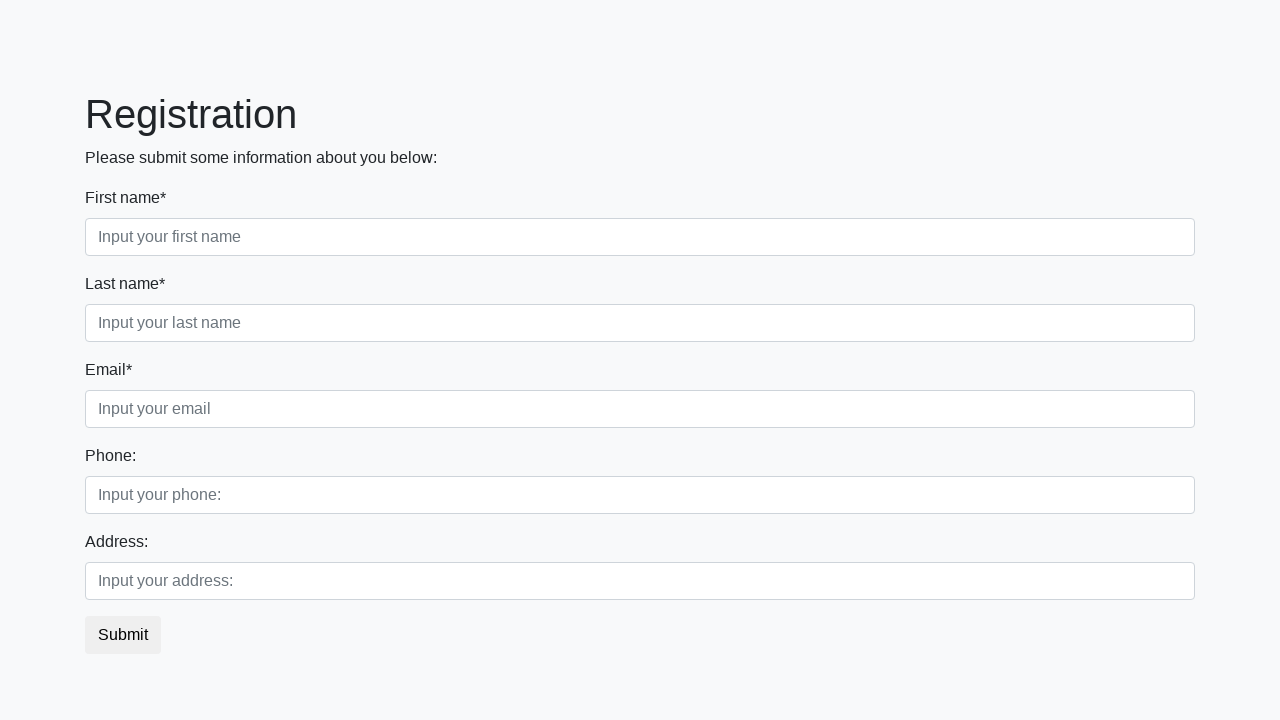

Filled first name field with 'Marcus' on //label[contains(text(),'First')]/following-sibling::input
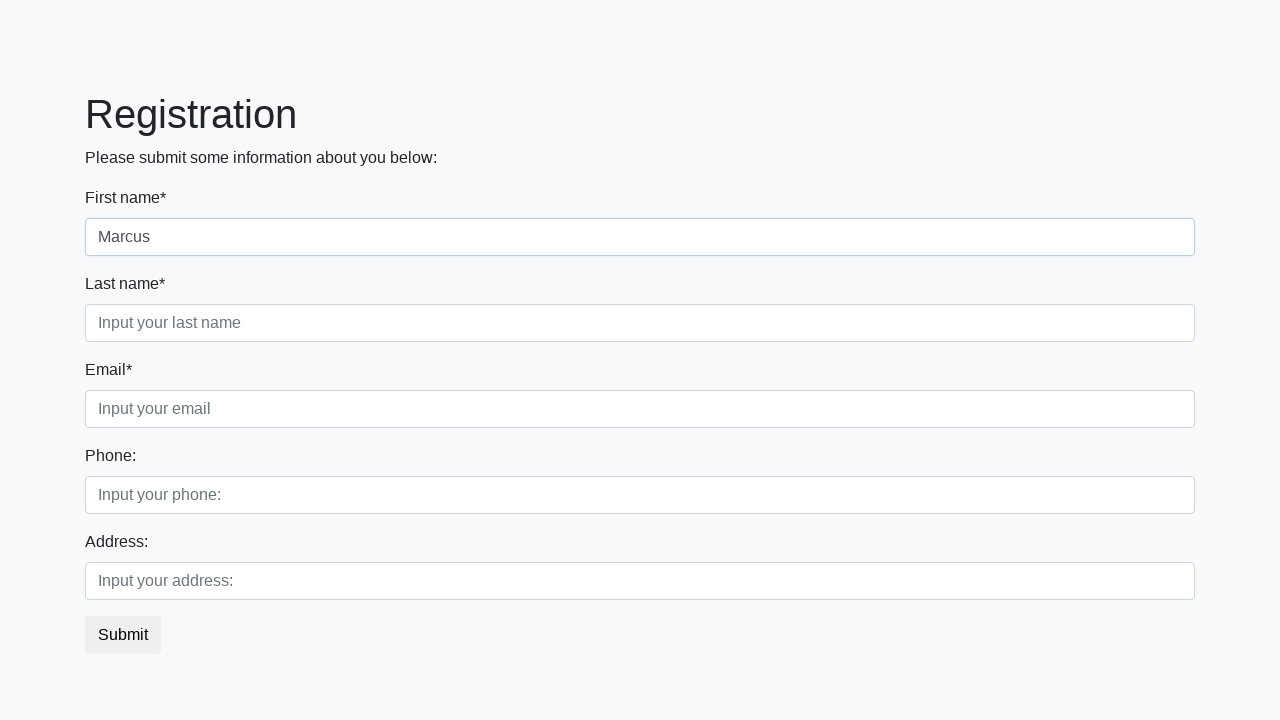

Filled last name field with 'Williams' on //label[contains(text(),'Last')]/following-sibling::input
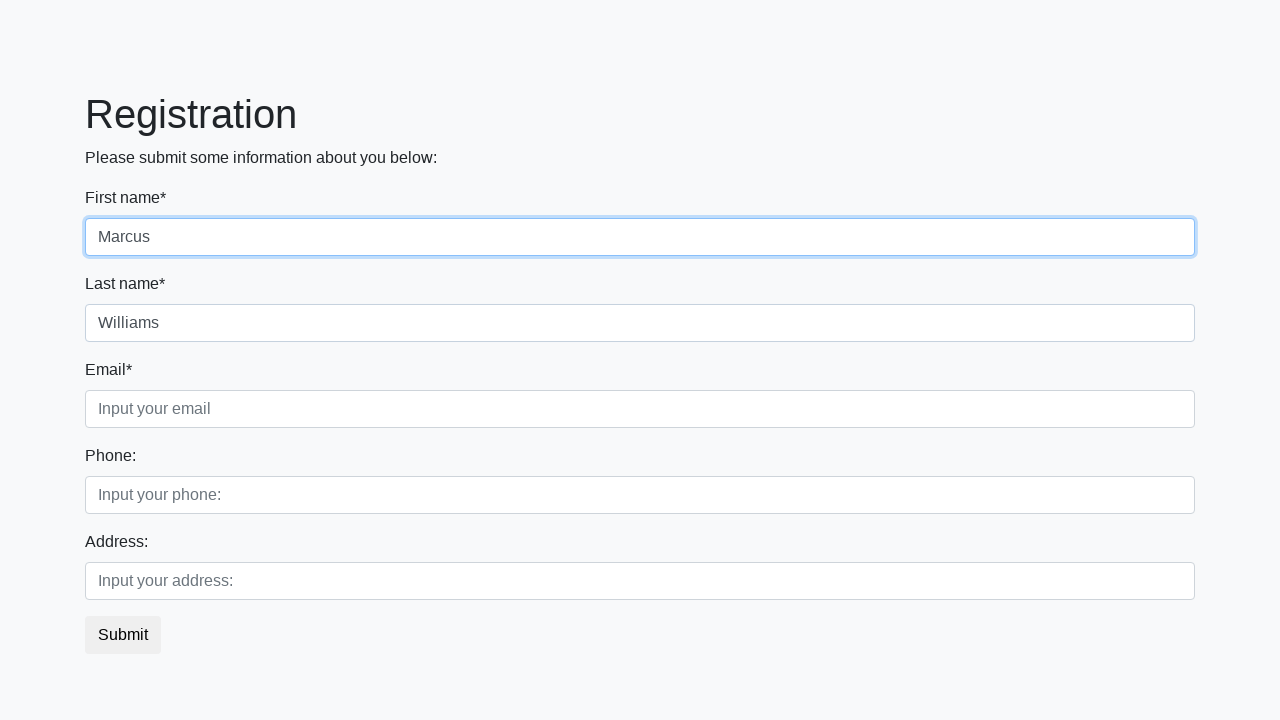

Filled email field with 'marcus.williams@testmail.com' on //label[contains(text(),'Email')]/following-sibling::input
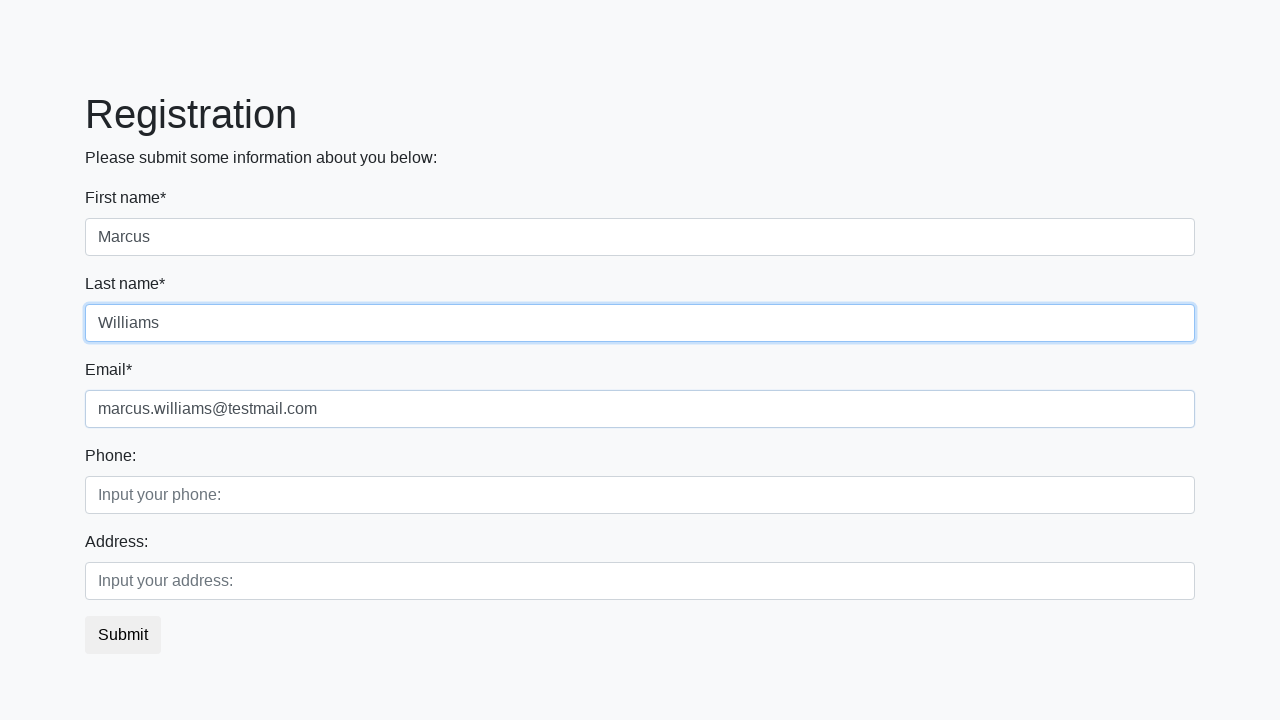

Clicked submit button to register at (123, 635) on button.btn
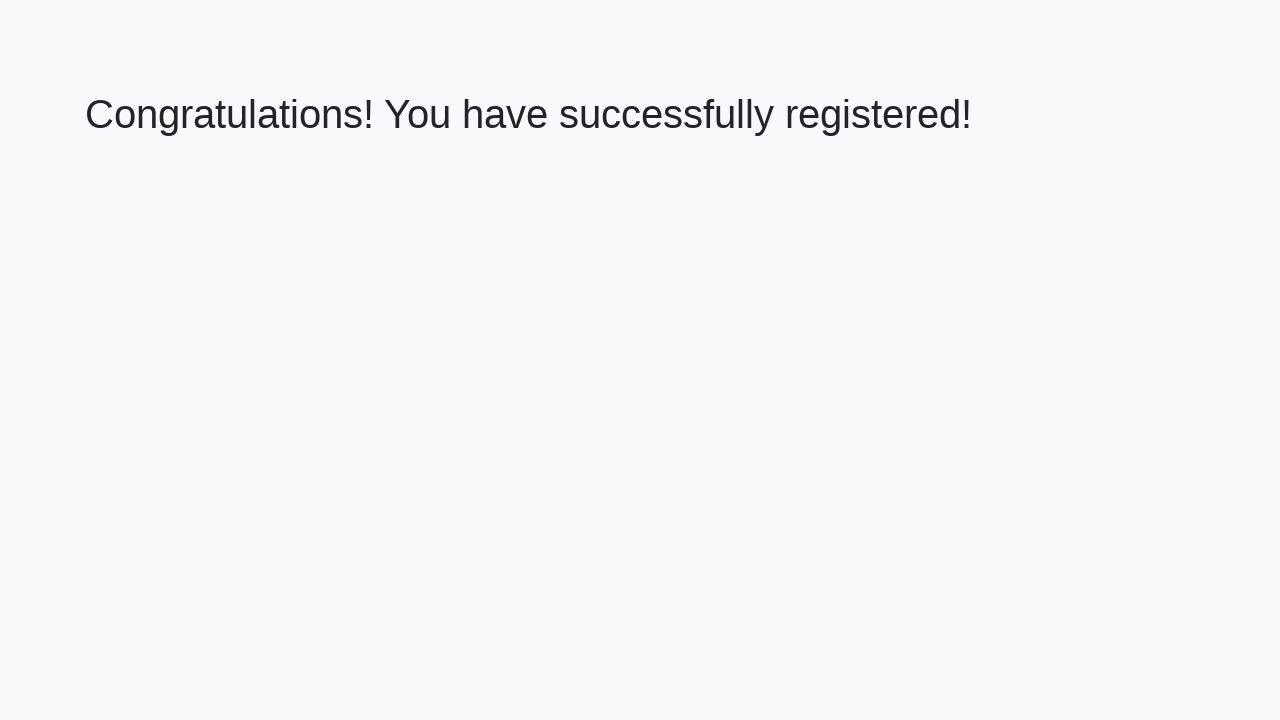

Success message heading loaded
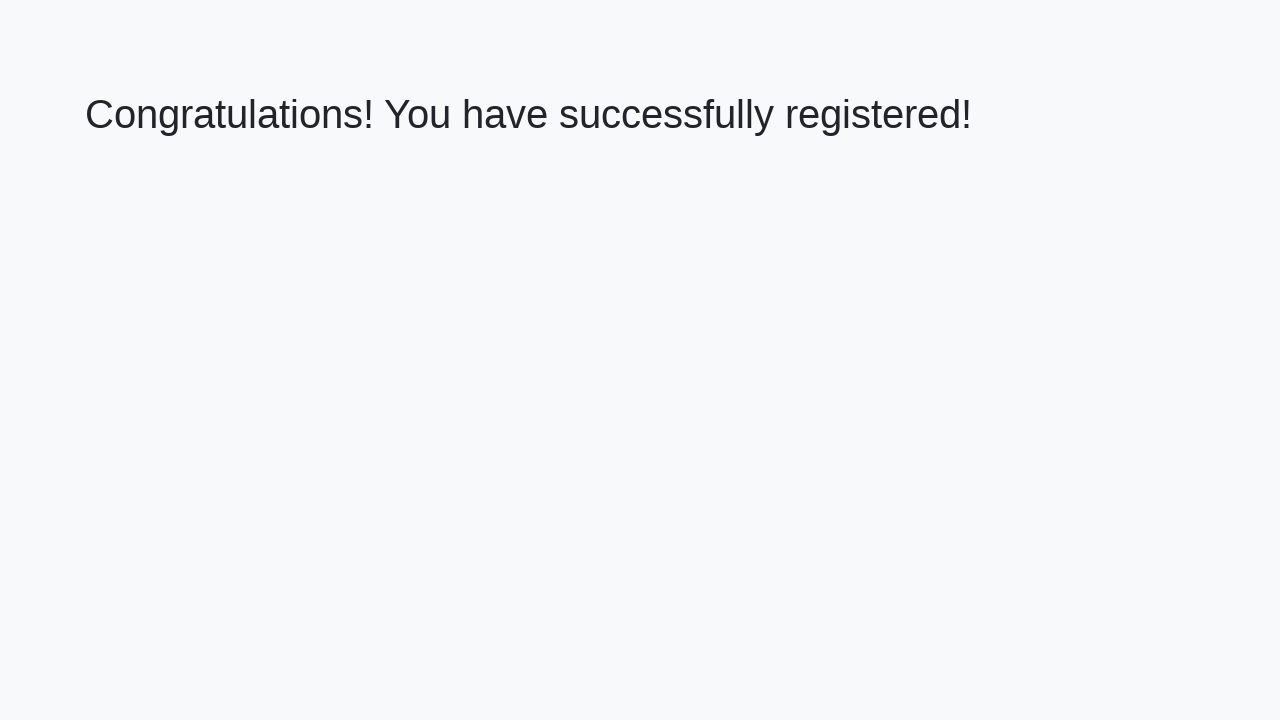

Retrieved success message: 'Congratulations! You have successfully registered!'
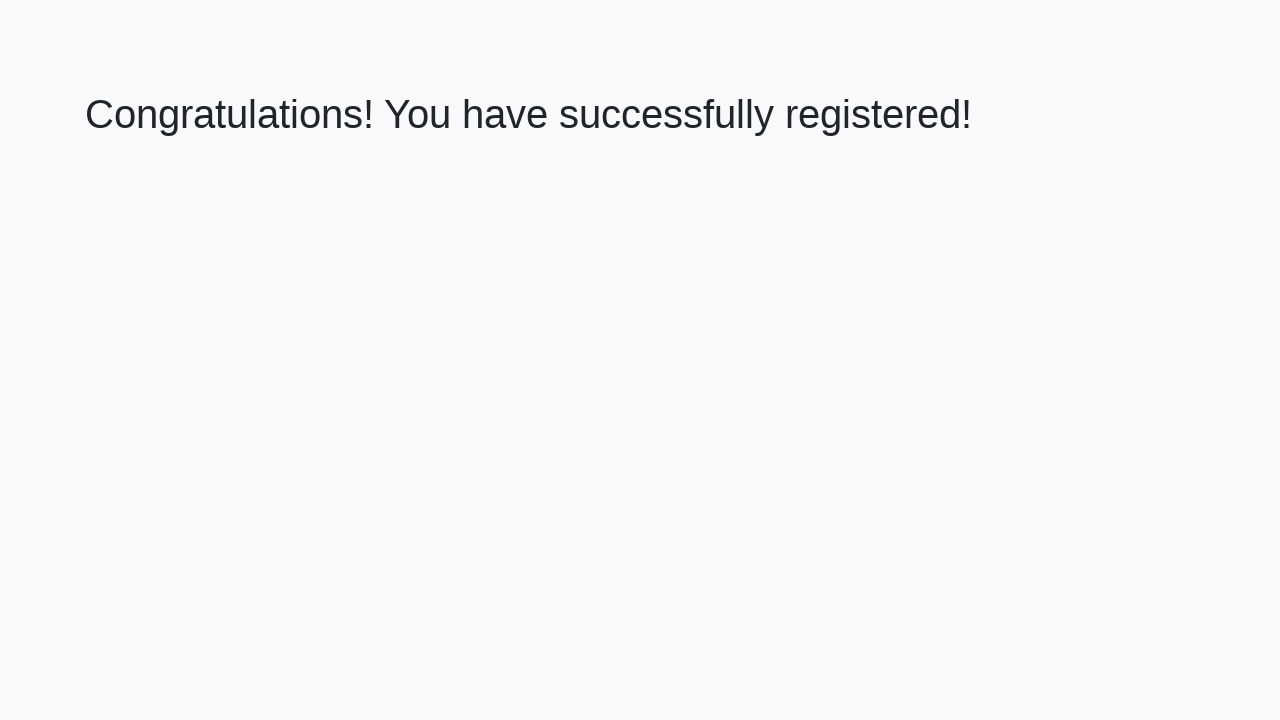

Verified successful registration message
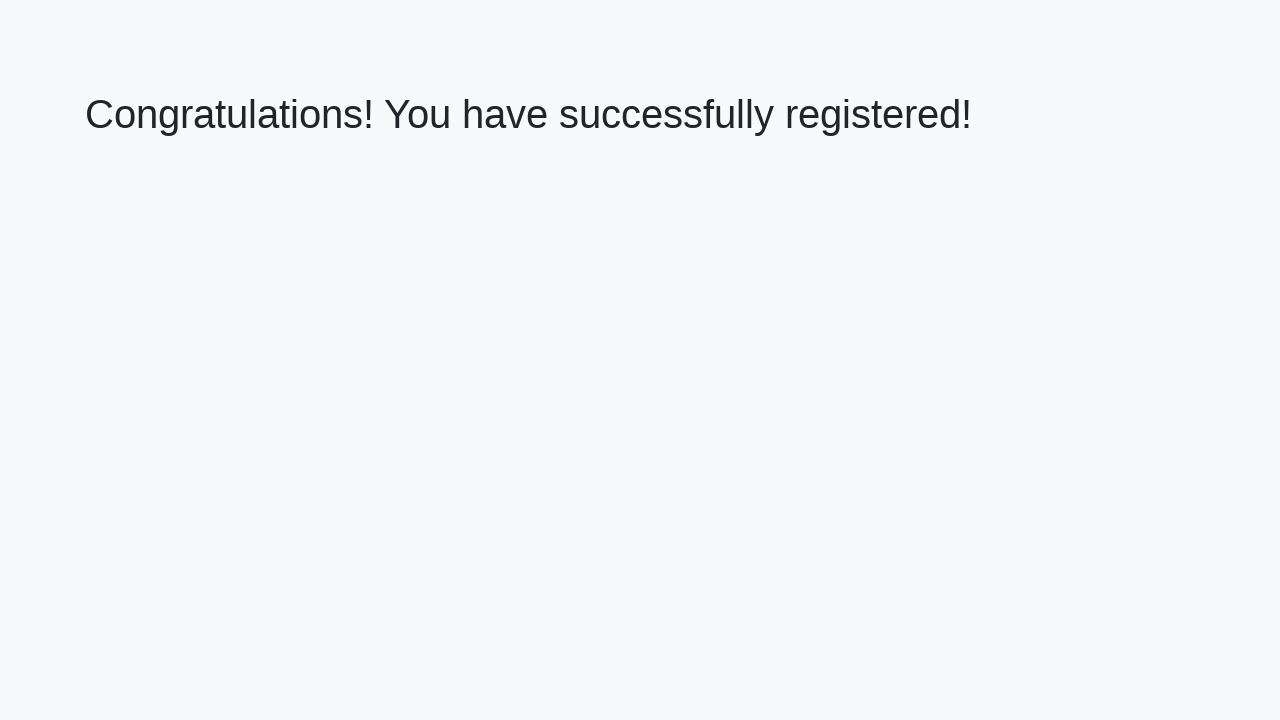

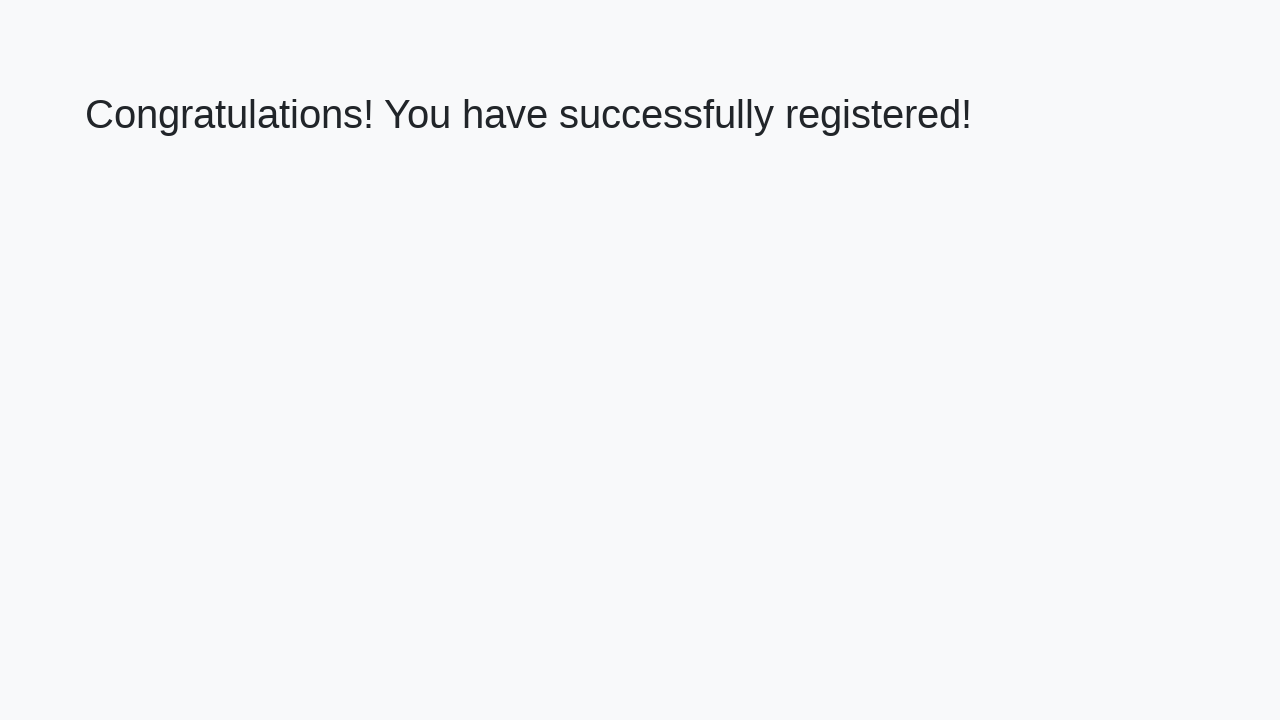